Tests that an error message is shown when attempting to save an empty name field

Starting URL: https://devmountain-qa.github.io/employee-manager/1.2_Version/index.html

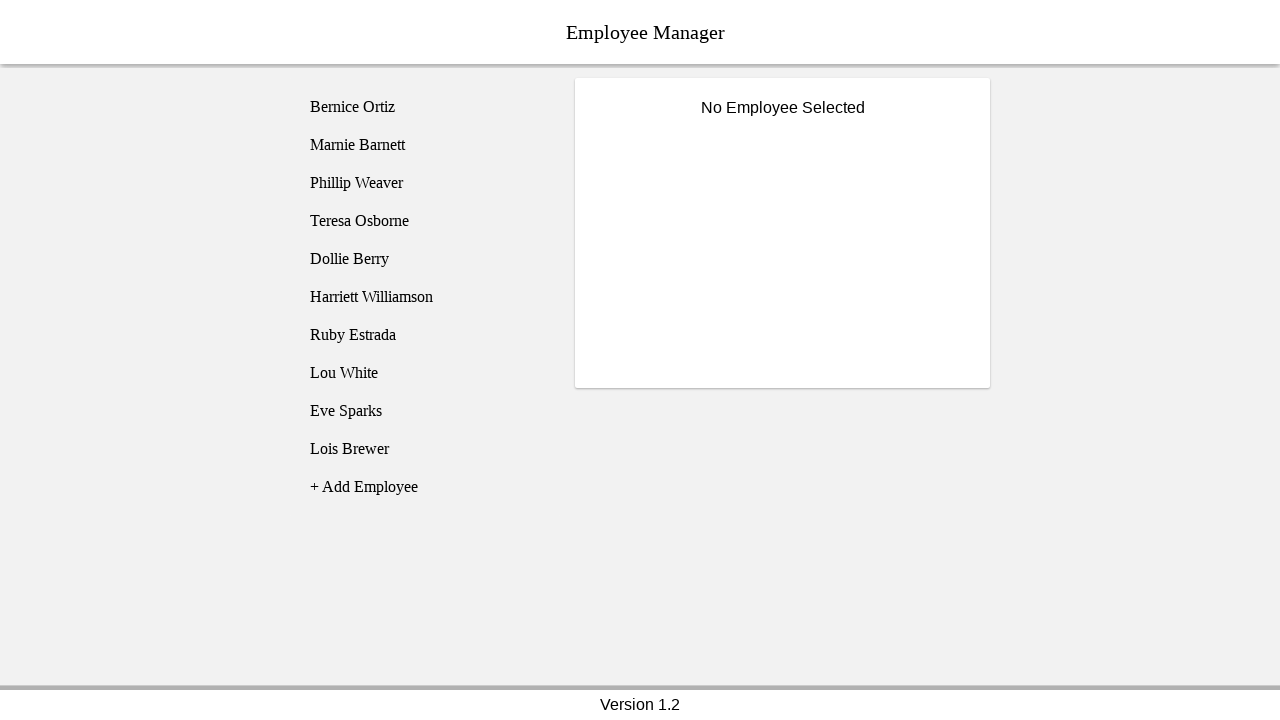

Clicked on Bernice Ortiz employee at (425, 107) on [name='employee1']
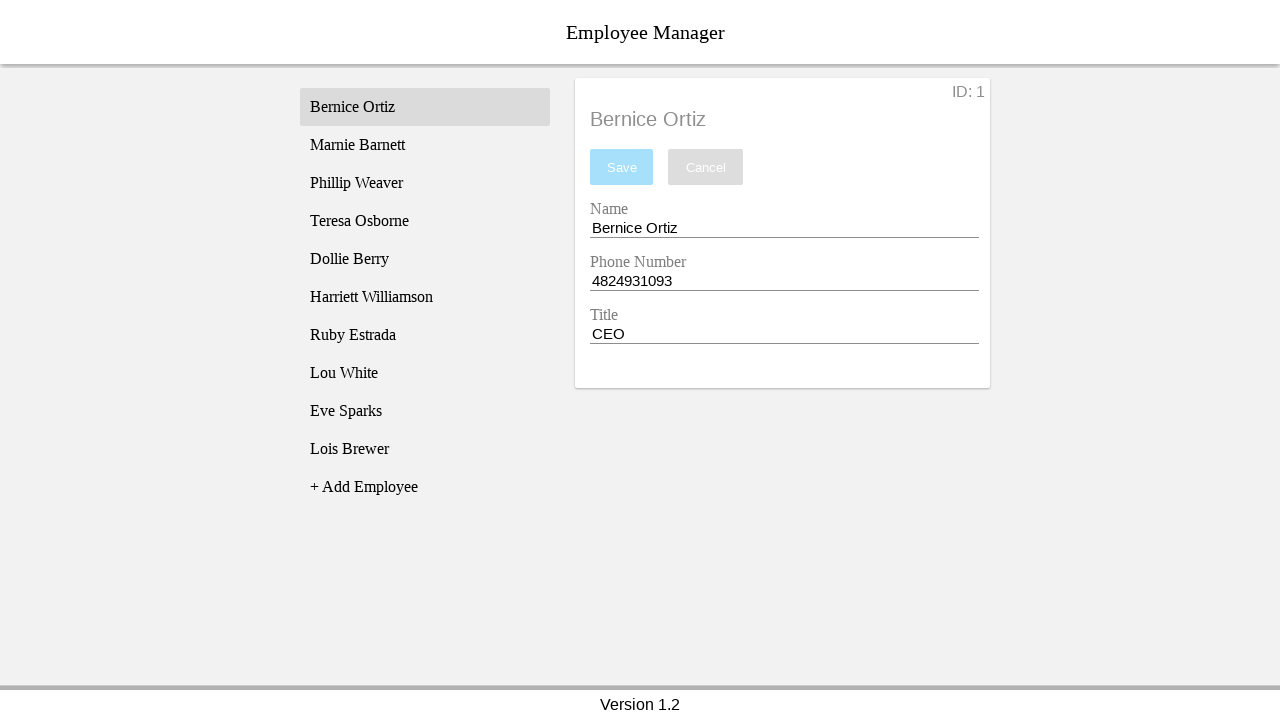

Name input field became visible
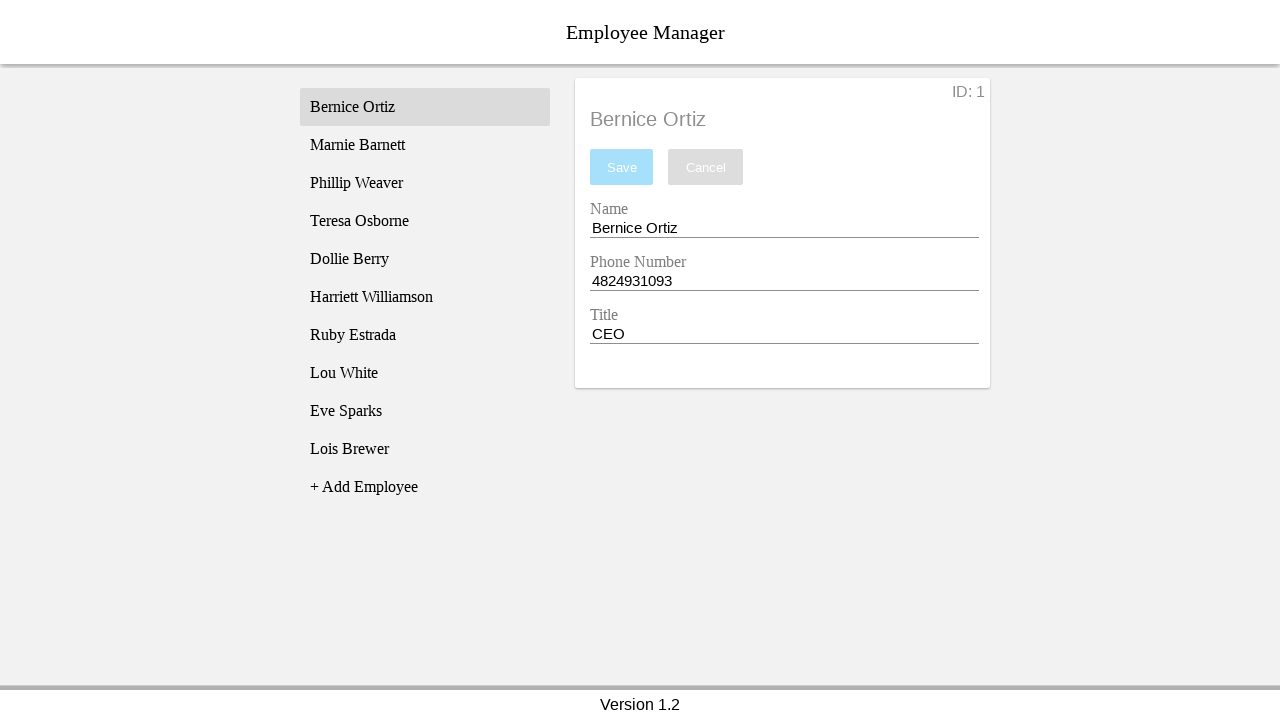

Cleared the name input field on [name='nameEntry']
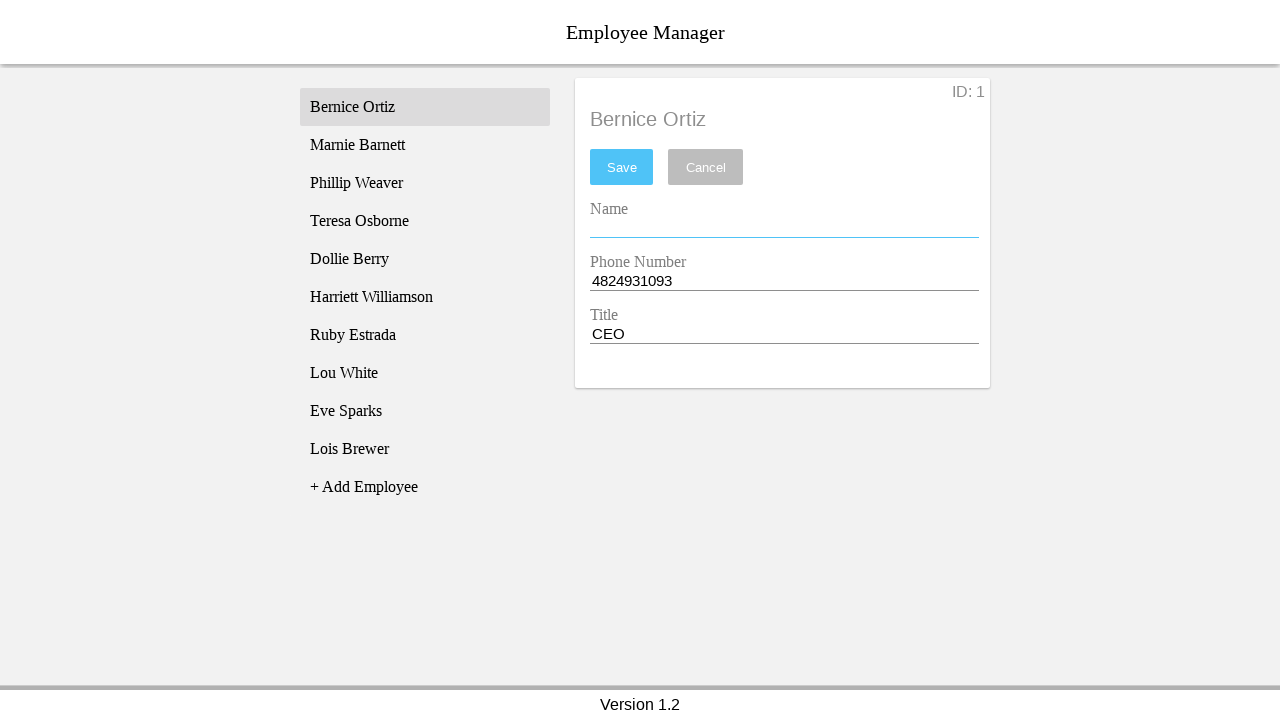

Pressed Space key in name field on [name='nameEntry']
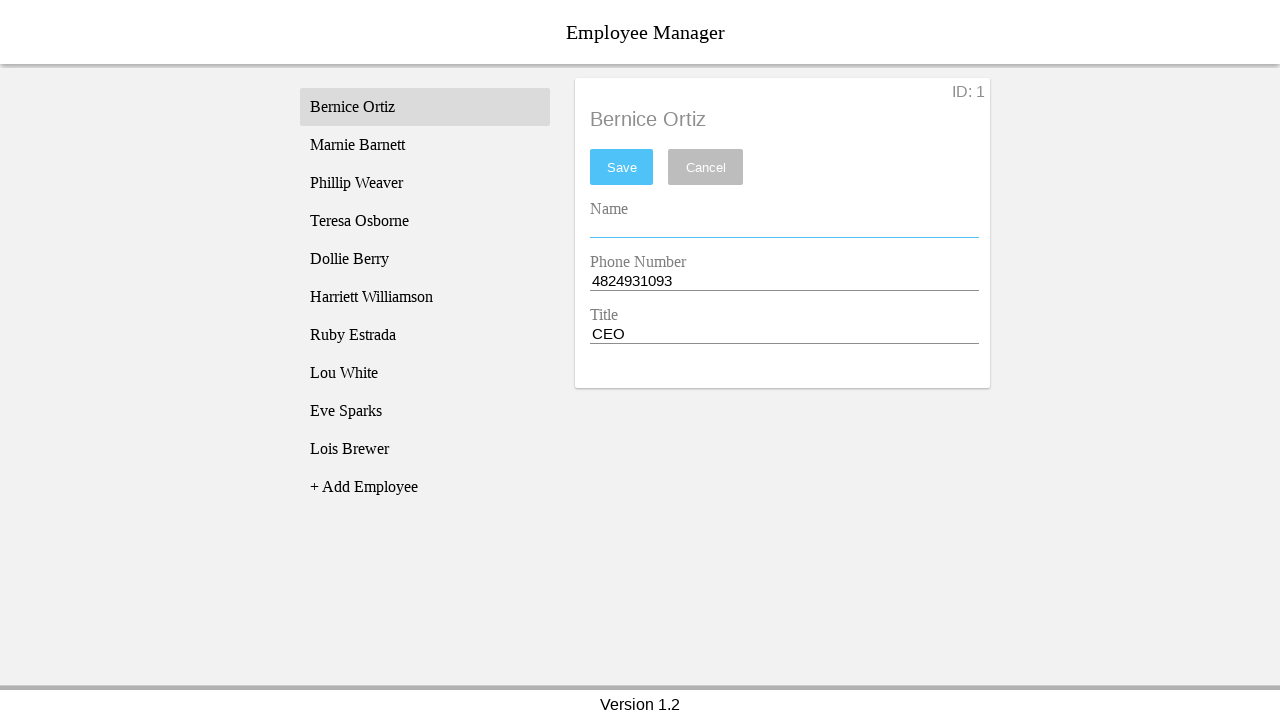

Pressed Backspace key in name field on [name='nameEntry']
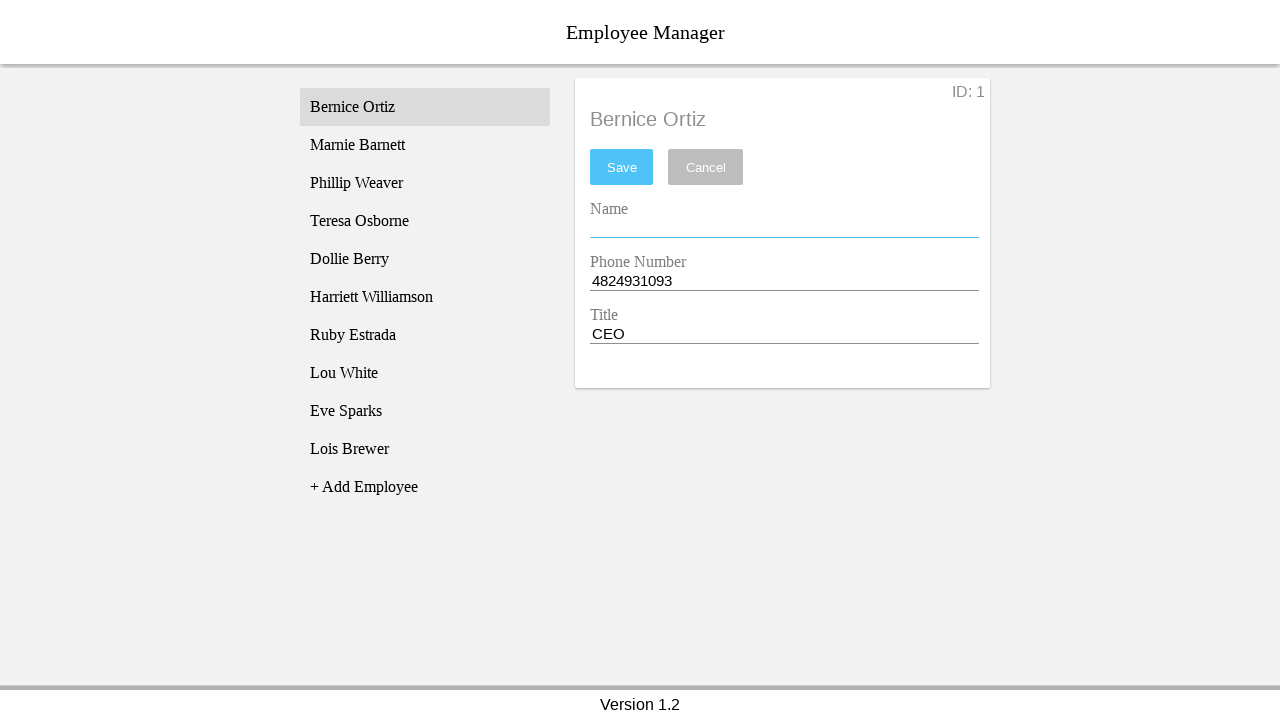

Clicked save button at (622, 167) on #saveBtn
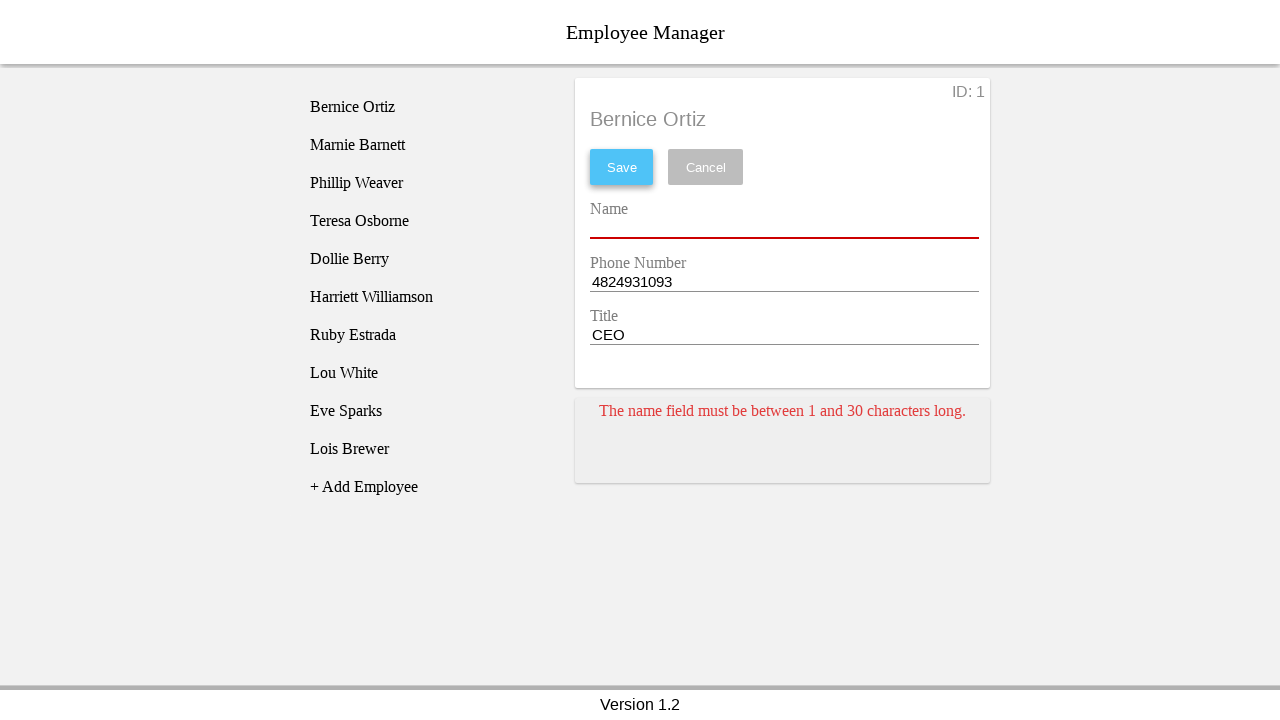

Error message card appeared for empty name field
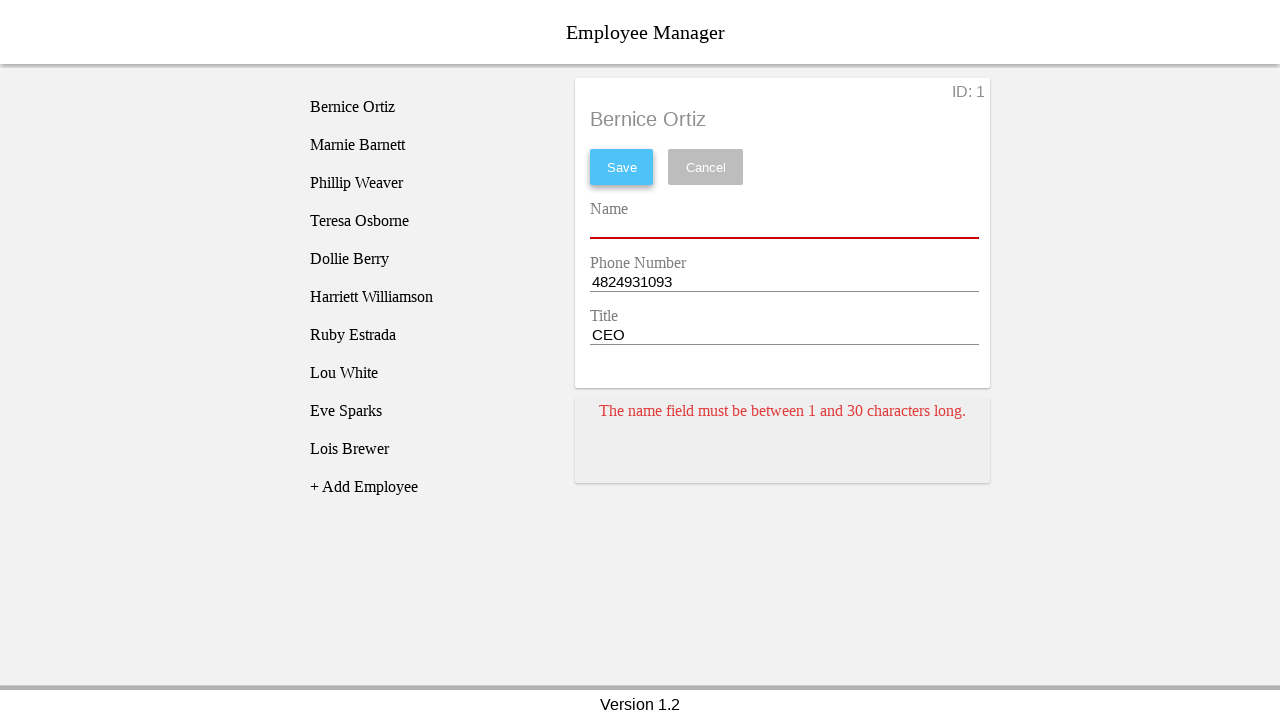

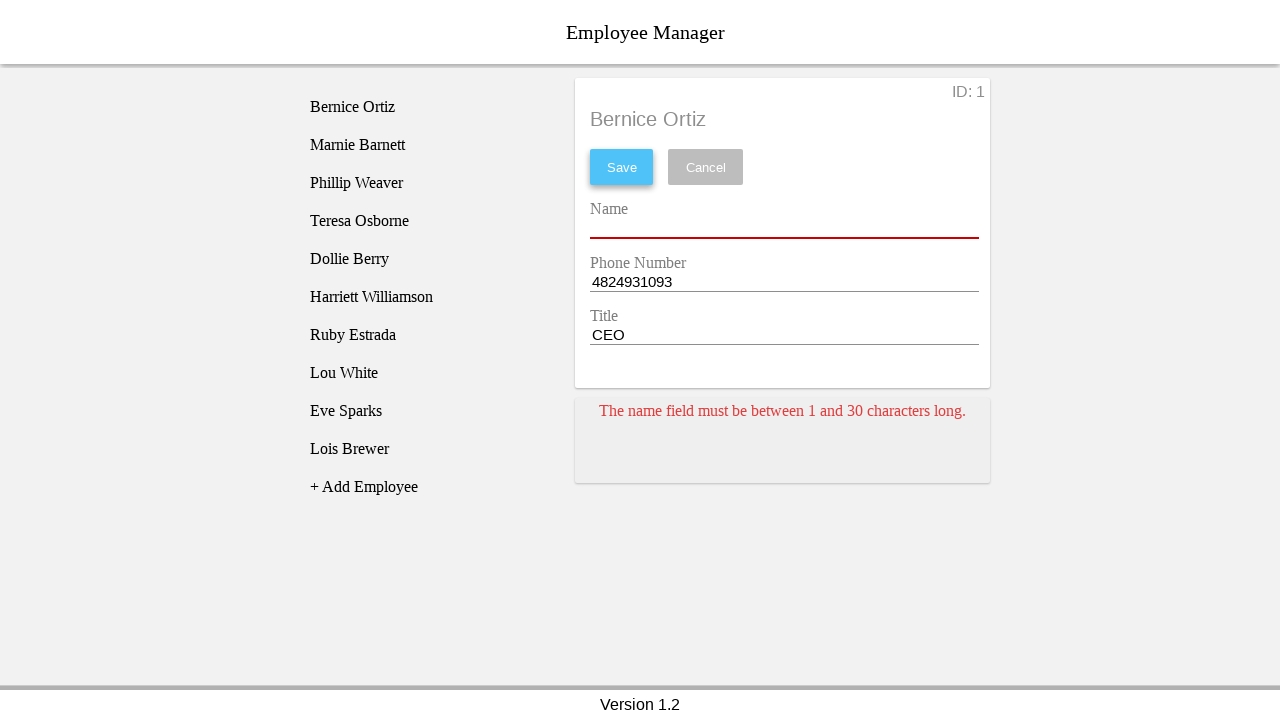